Tests handling of a JavaScript confirmation dialog by clicking a button that triggers a confirm dialog and accepting it, then verifying the result text

Starting URL: https://testautomationpractice.blogspot.com/

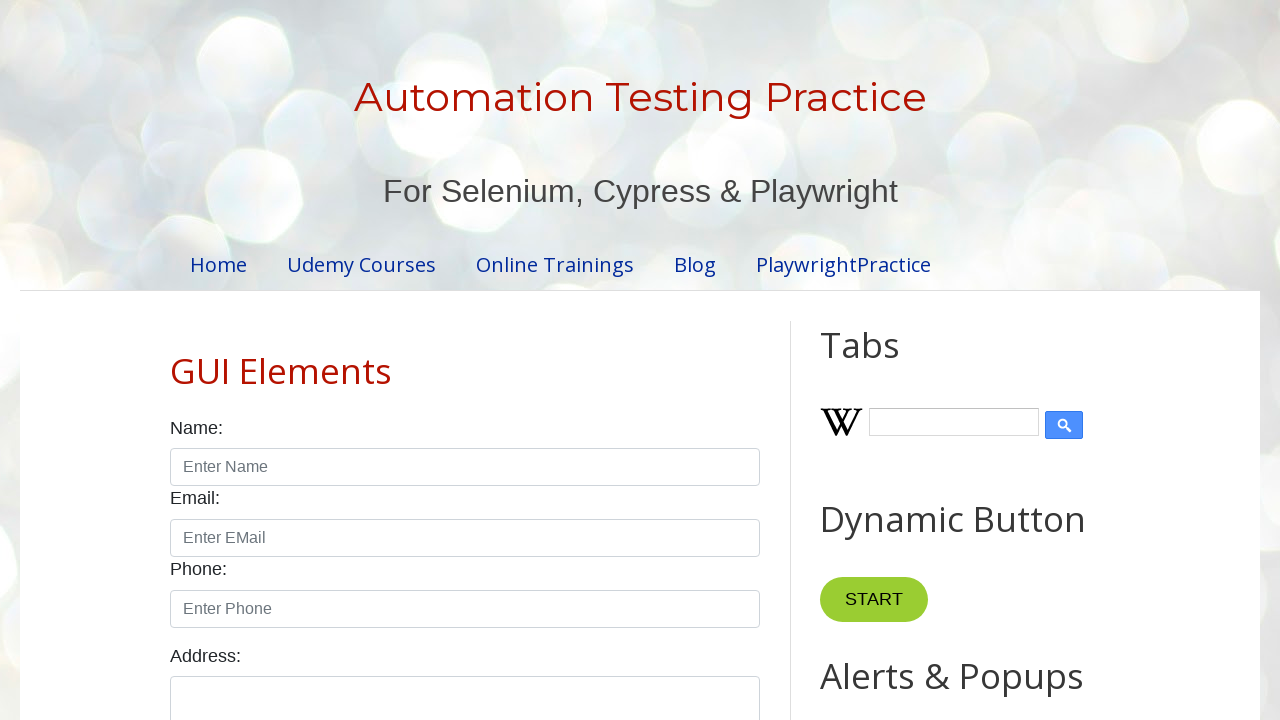

Set up dialog handler to accept confirmation dialogs
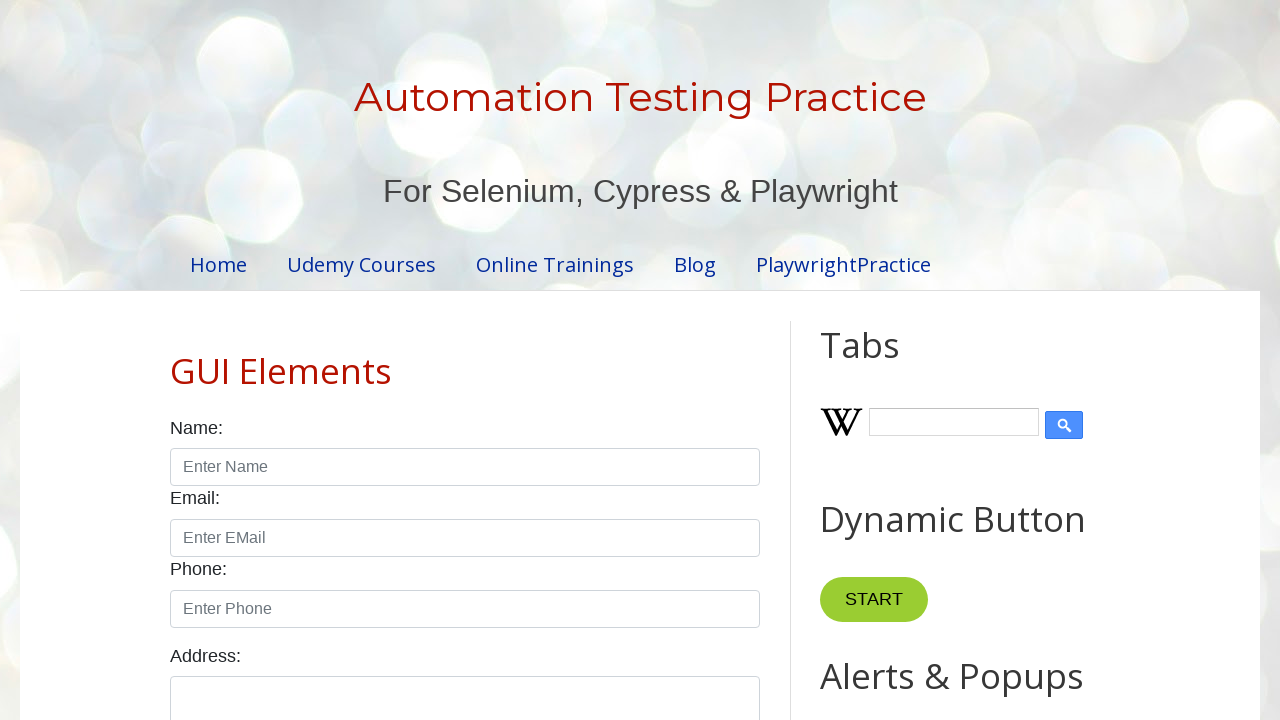

Clicked confirm button to trigger confirmation dialog at (912, 360) on #confirmBtn
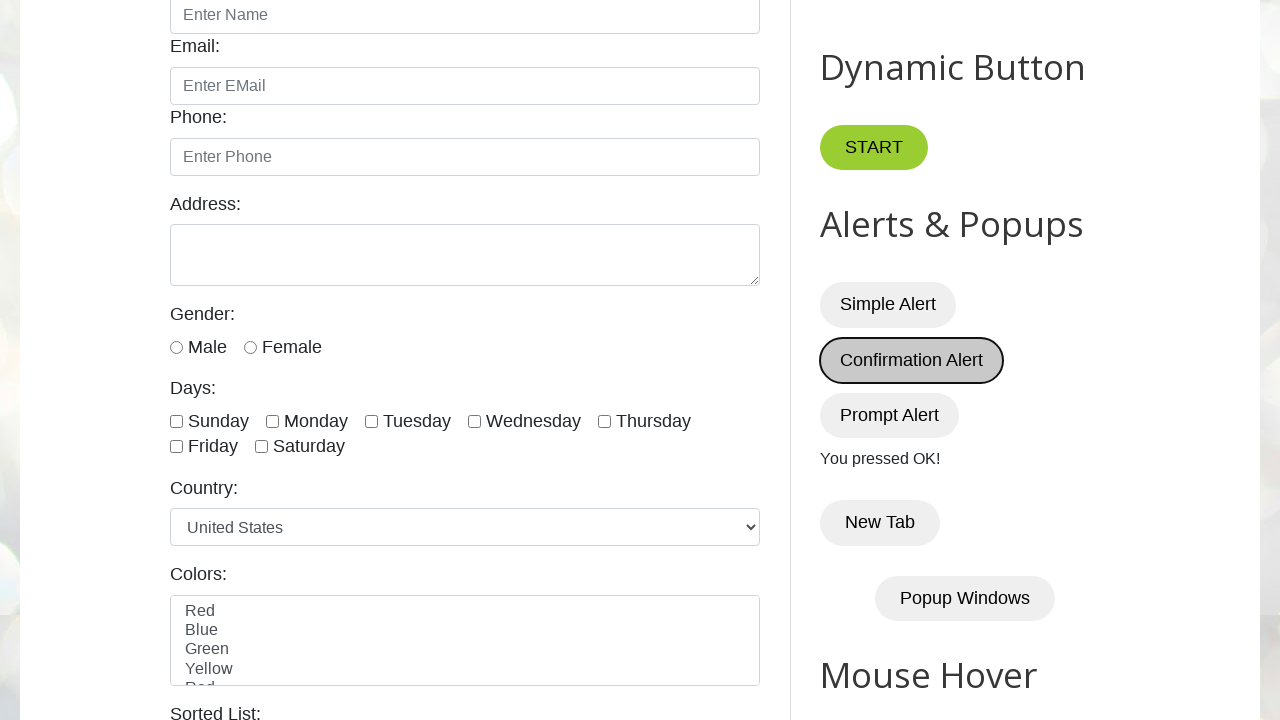

Result text element appeared after accepting confirmation dialog
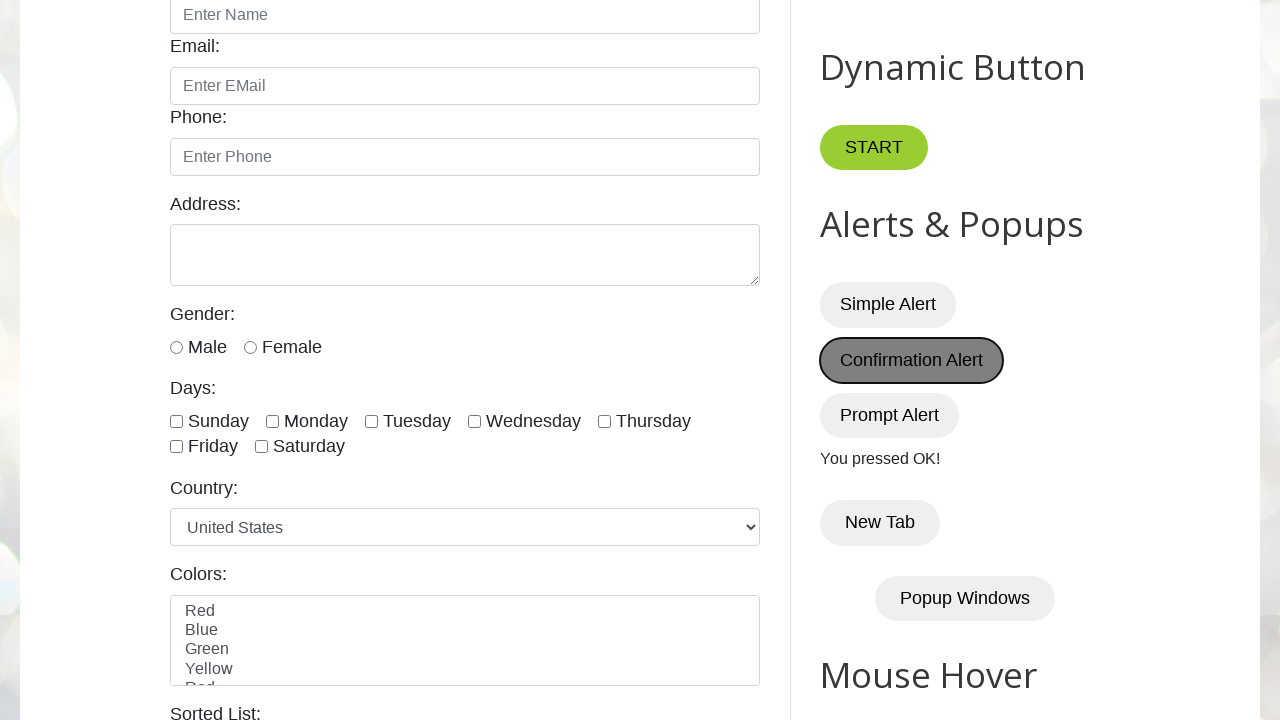

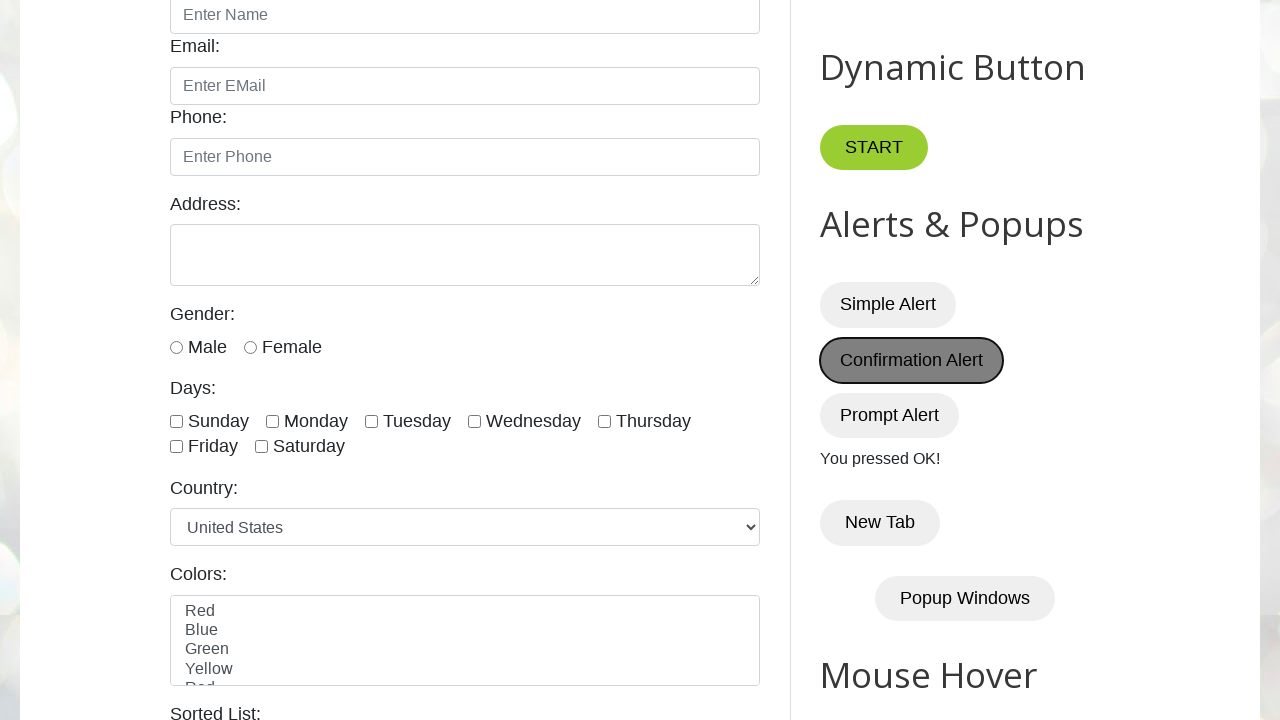